Tests a todo application by adding a new todo item - enters text in the input field and clicks the add button to create a new task.

Starting URL: https://lambdatest.github.io/sample-todo-app/

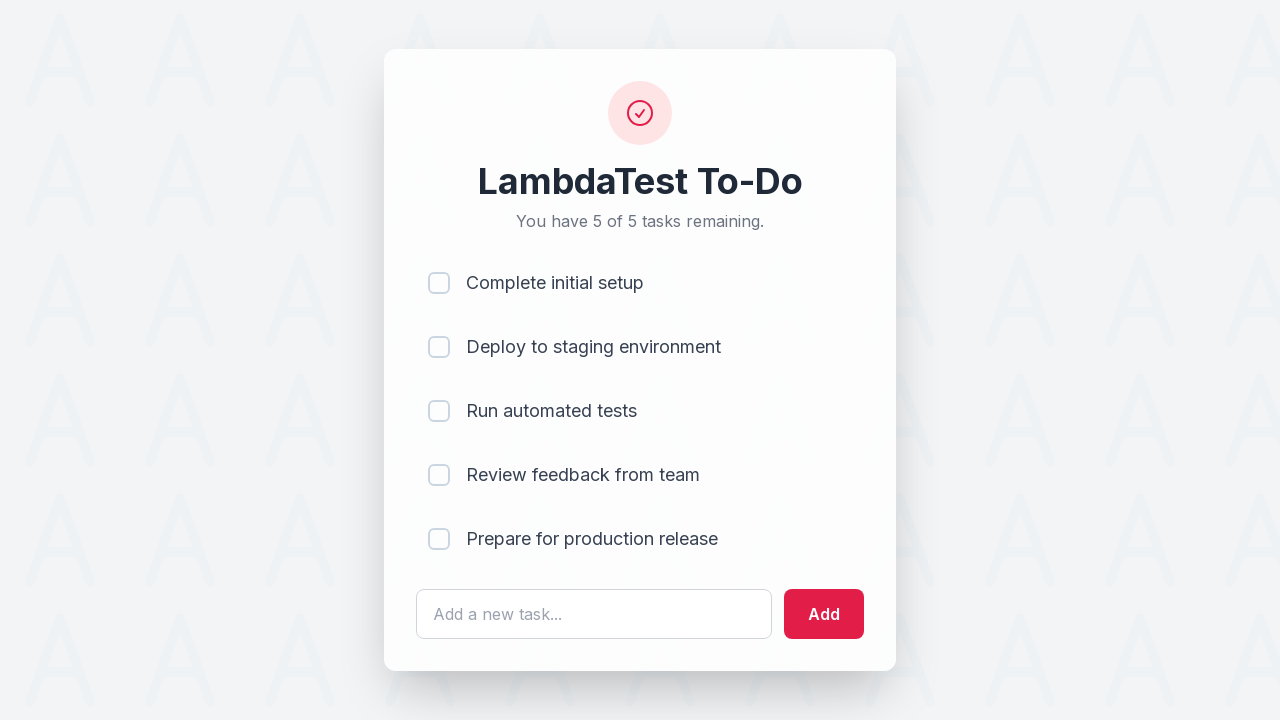

Page body loaded
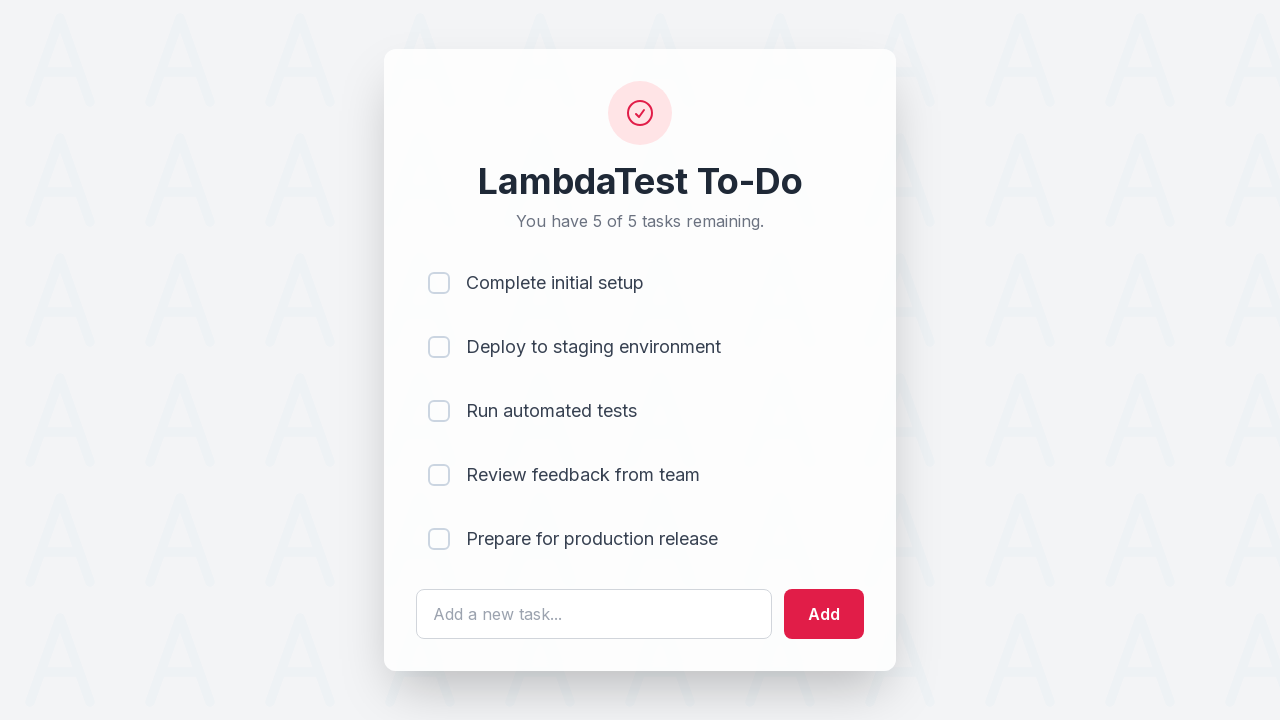

Entered 'Complete LambdaTest tutorial.' in the todo input field on input#sampletodotext
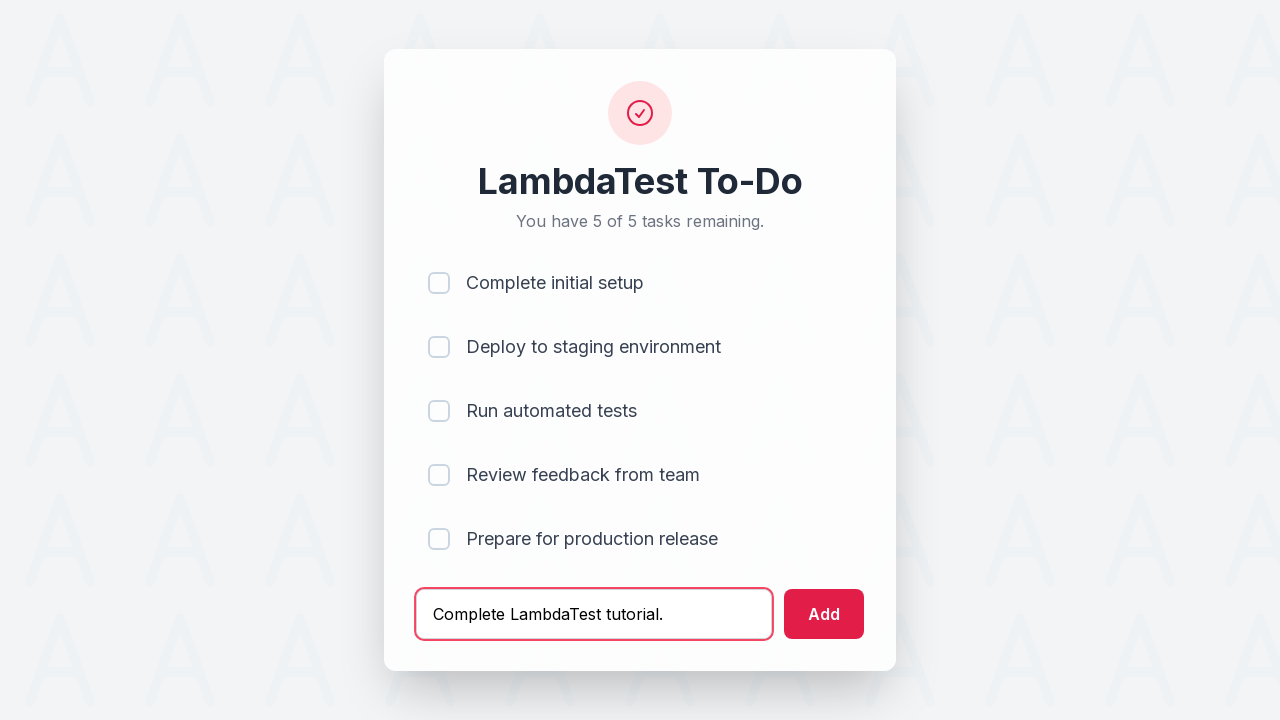

Clicked the add button to create a new todo item at (824, 614) on input#addbutton
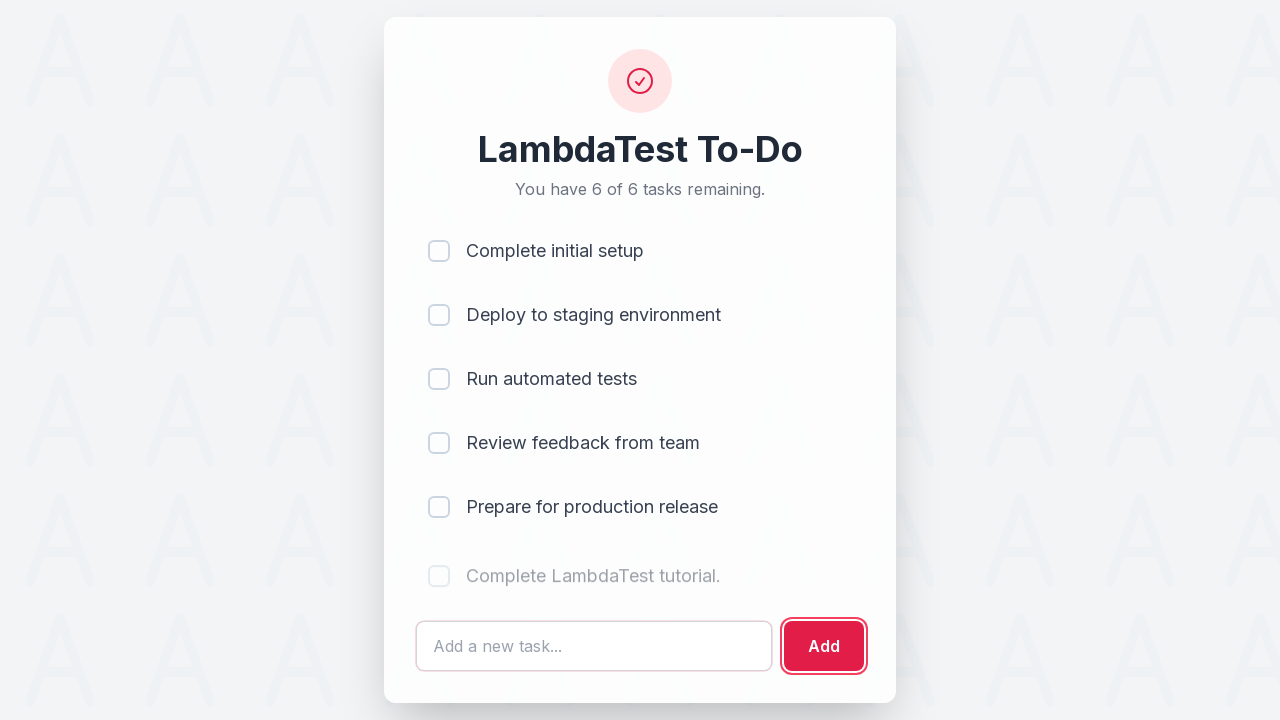

Waited for the todo item to be added to the list
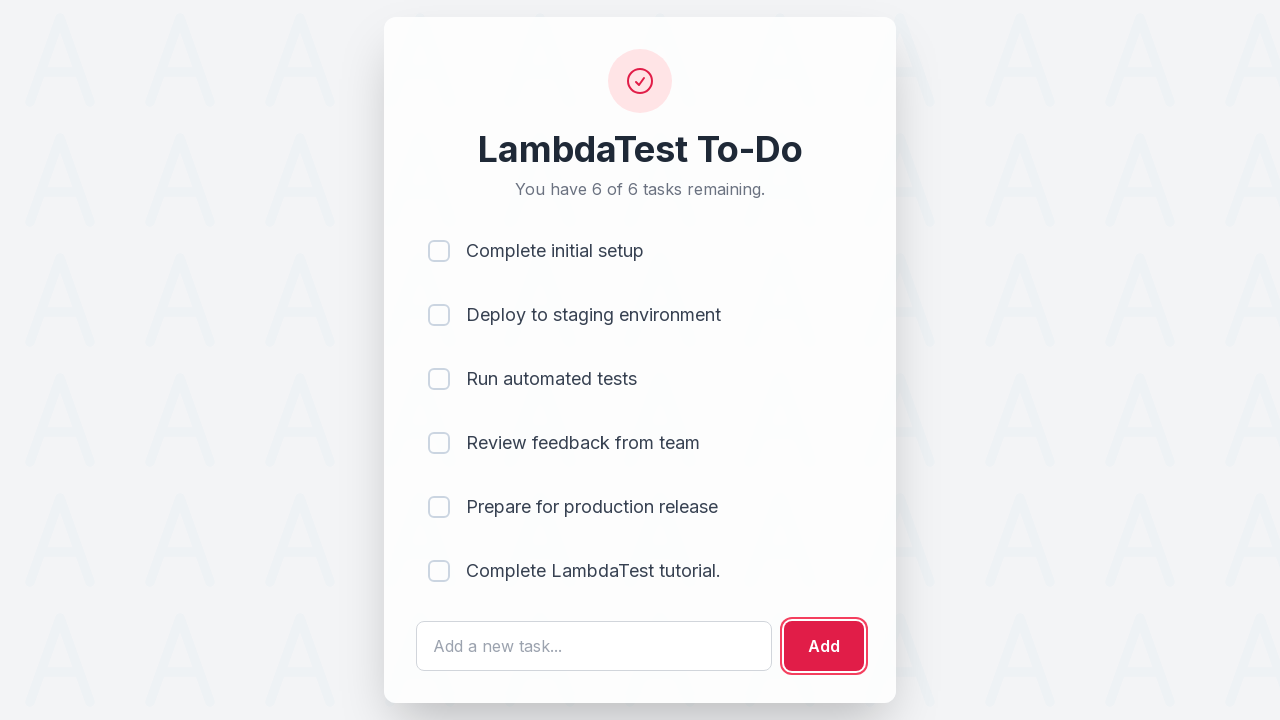

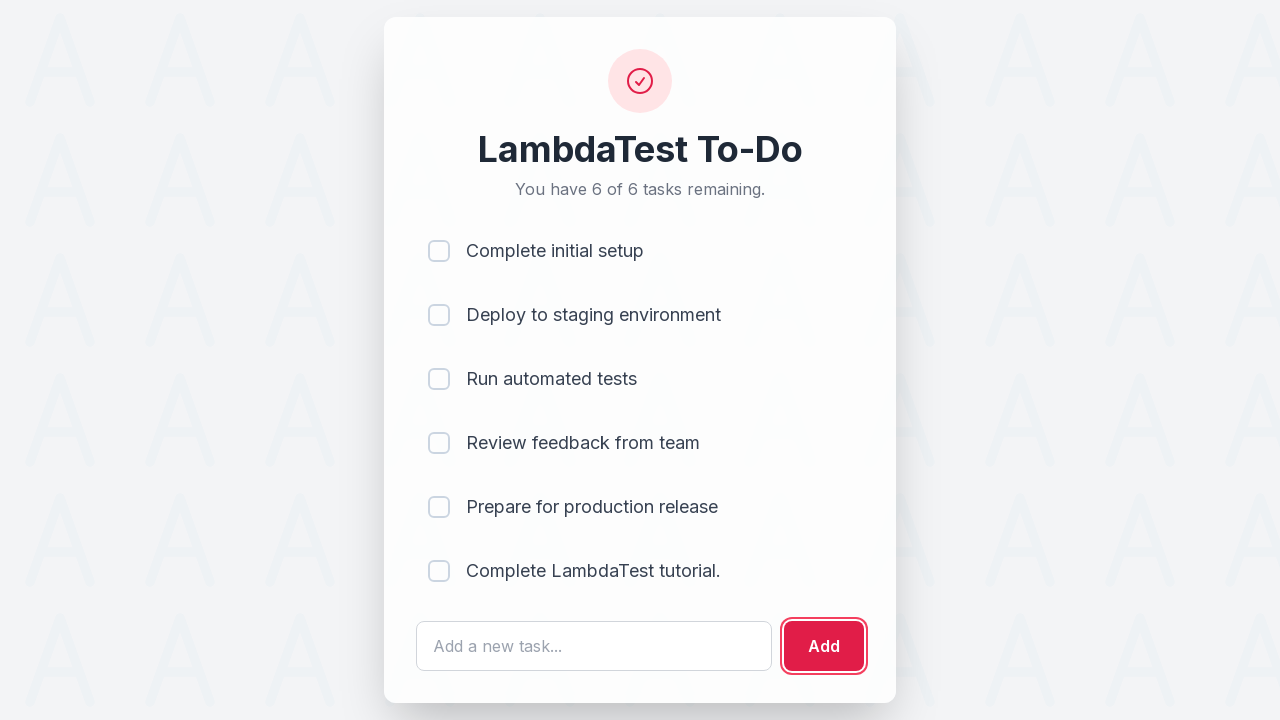